Tests the e-commerce checkout flow by searching for a product (Walnuts), adding it to cart, proceeding to checkout, selecting a country, accepting terms, and placing an order.

Starting URL: https://rahulshettyacademy.com/seleniumPractise/#/

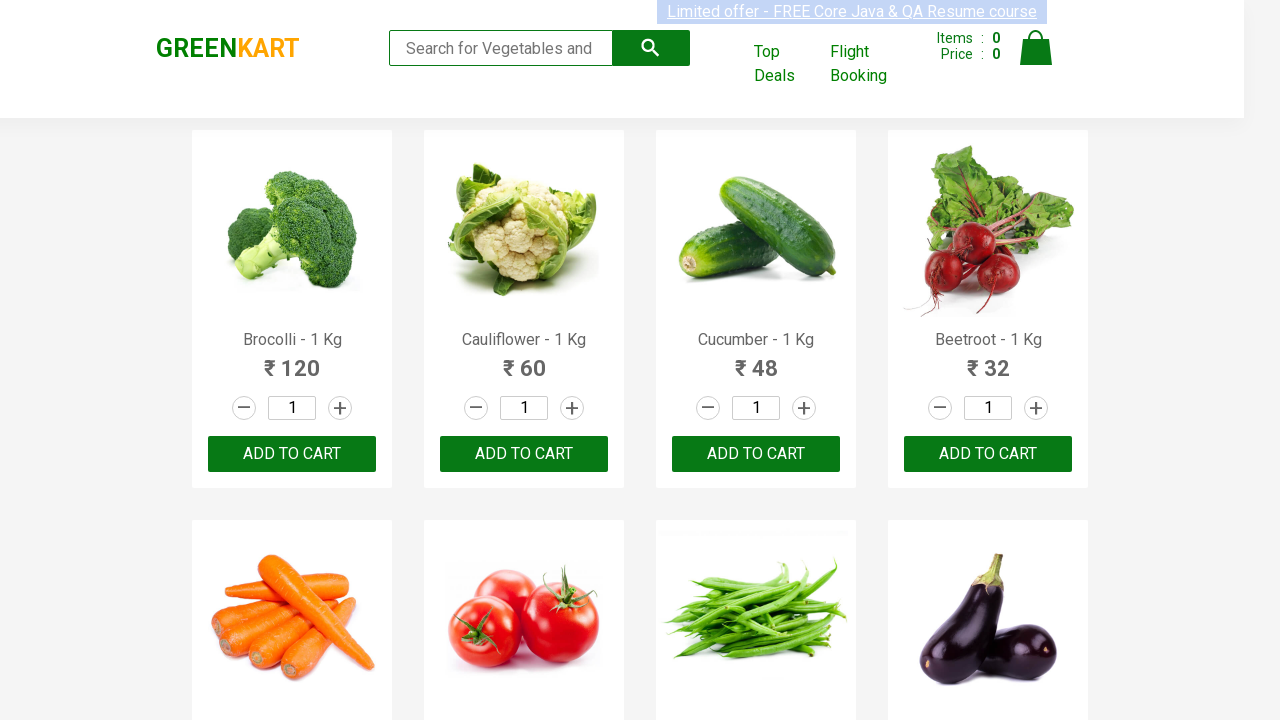

Filled search field with 'Walnuts - 1/4 Kg' on input[type='search']
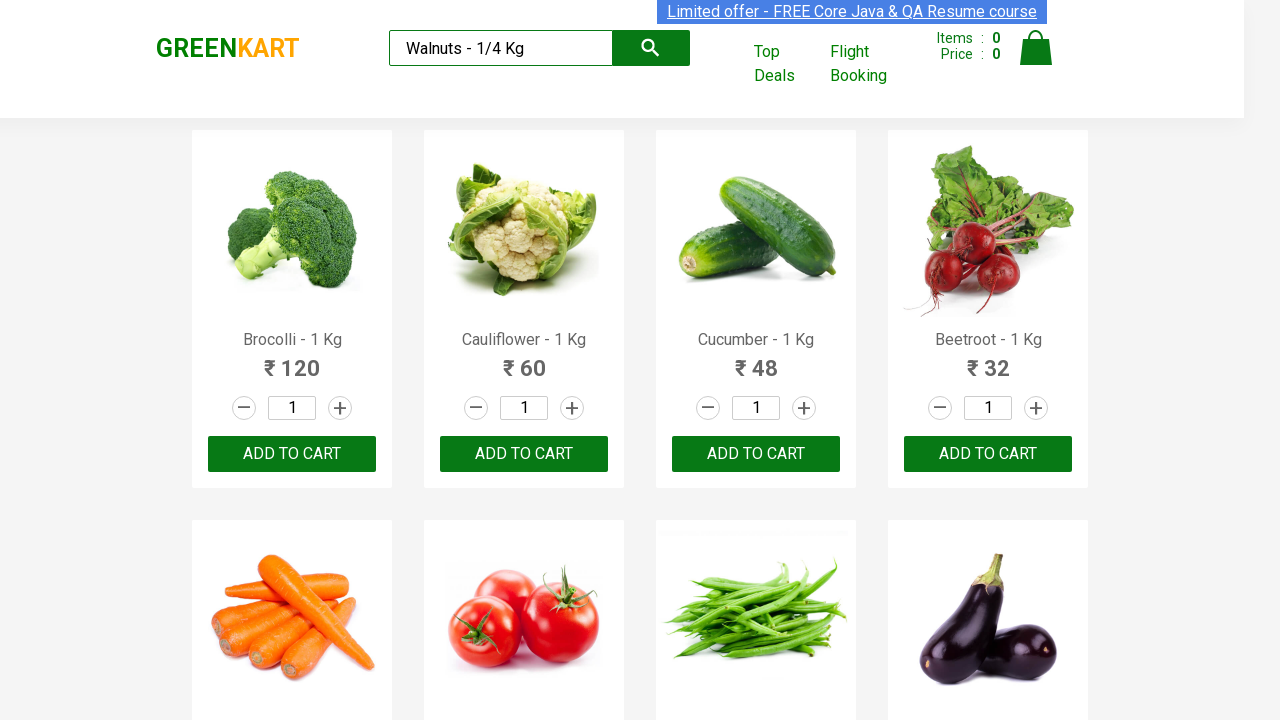

Waited for search results to load
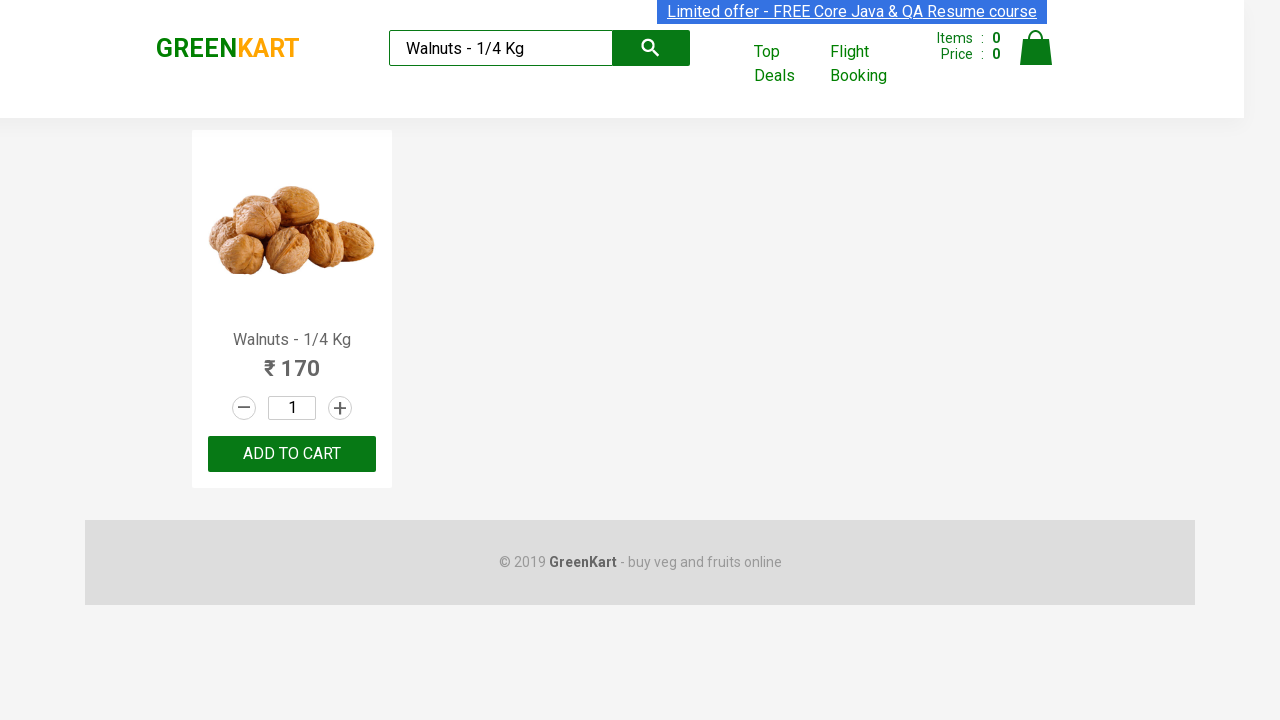

Clicked Add to Cart button for Walnuts at (292, 454) on div.product-action button
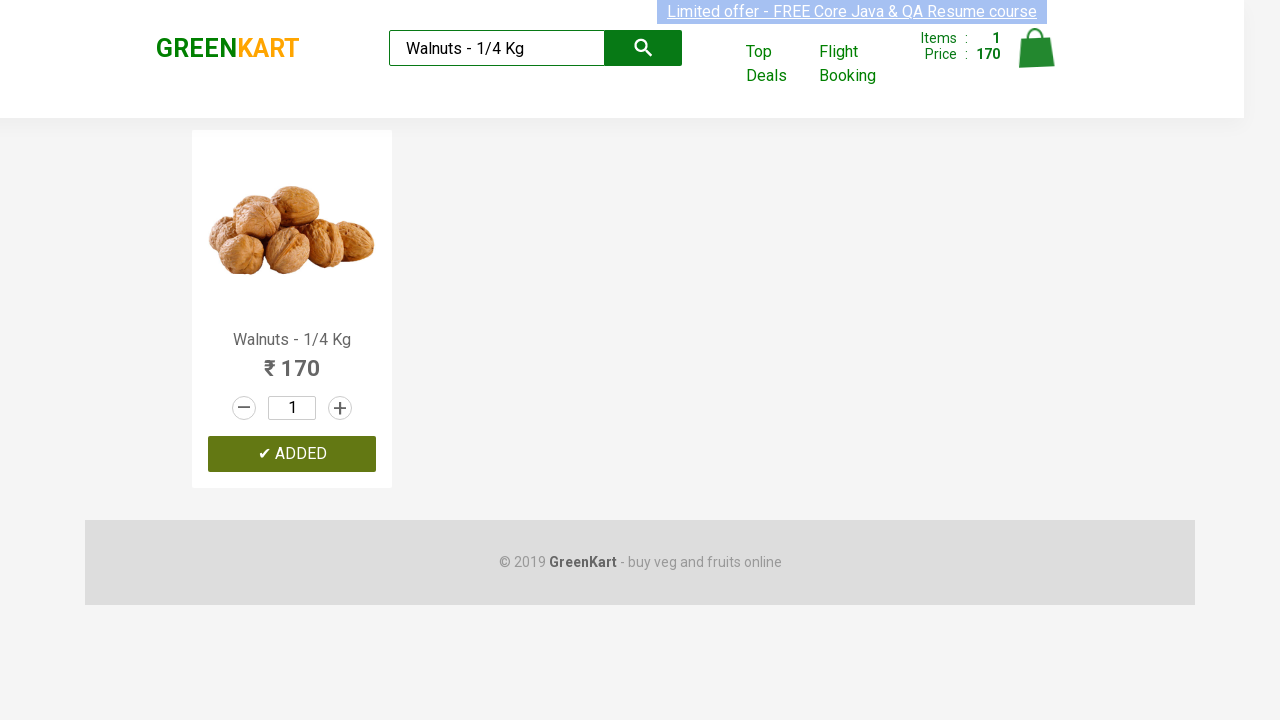

Clicked on Cart icon at (1036, 48) on a img[alt='Cart']
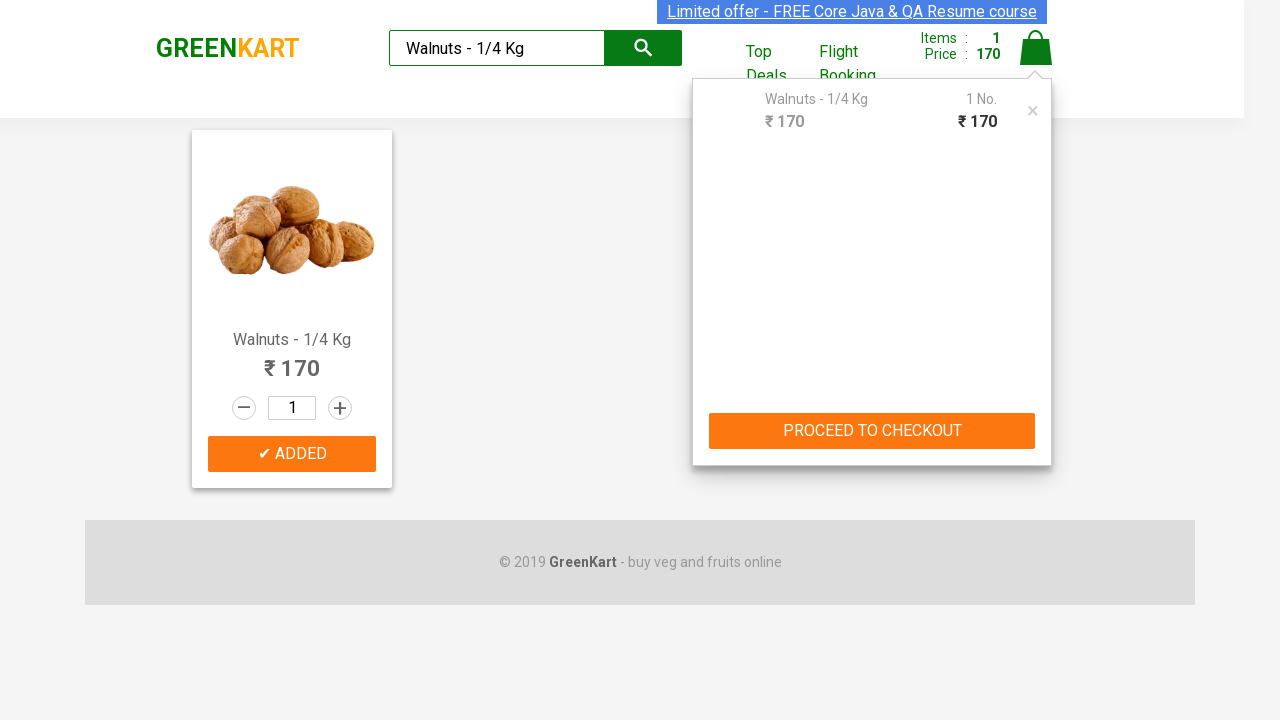

Cart preview loaded with product name visible
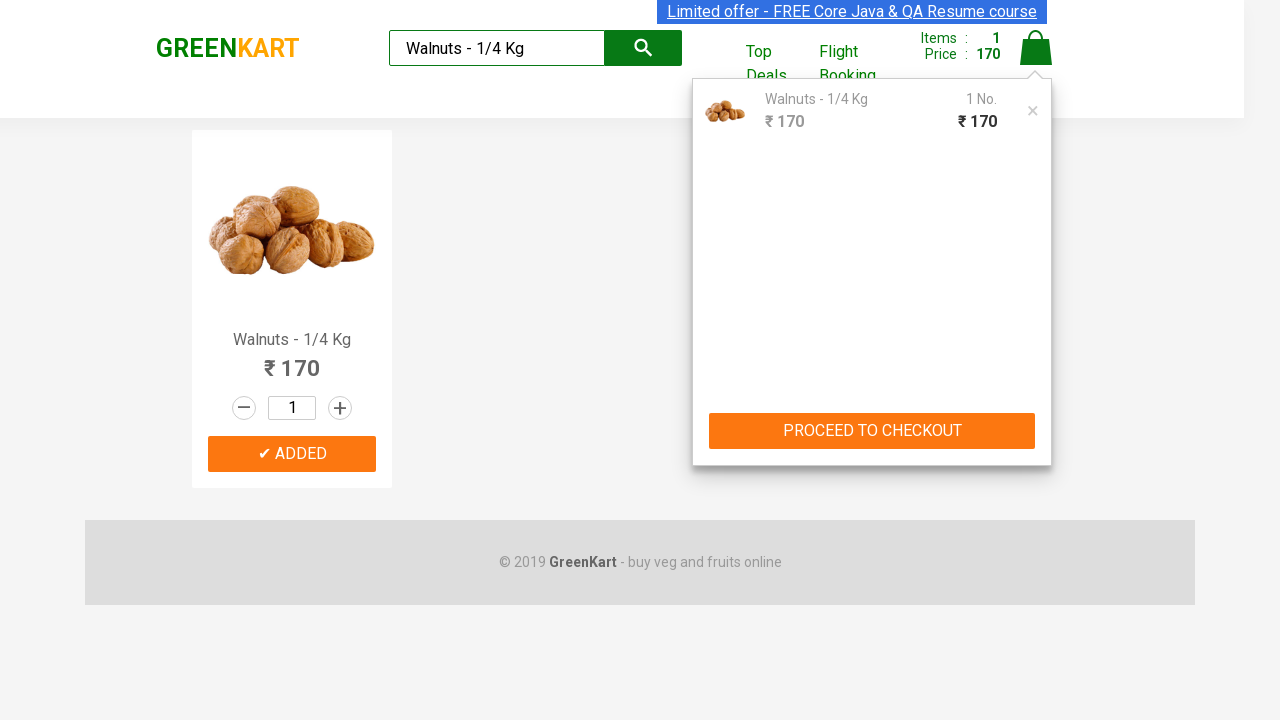

Clicked Checkout button in cart preview at (872, 431) on div.cart-preview.active div button[type='button']
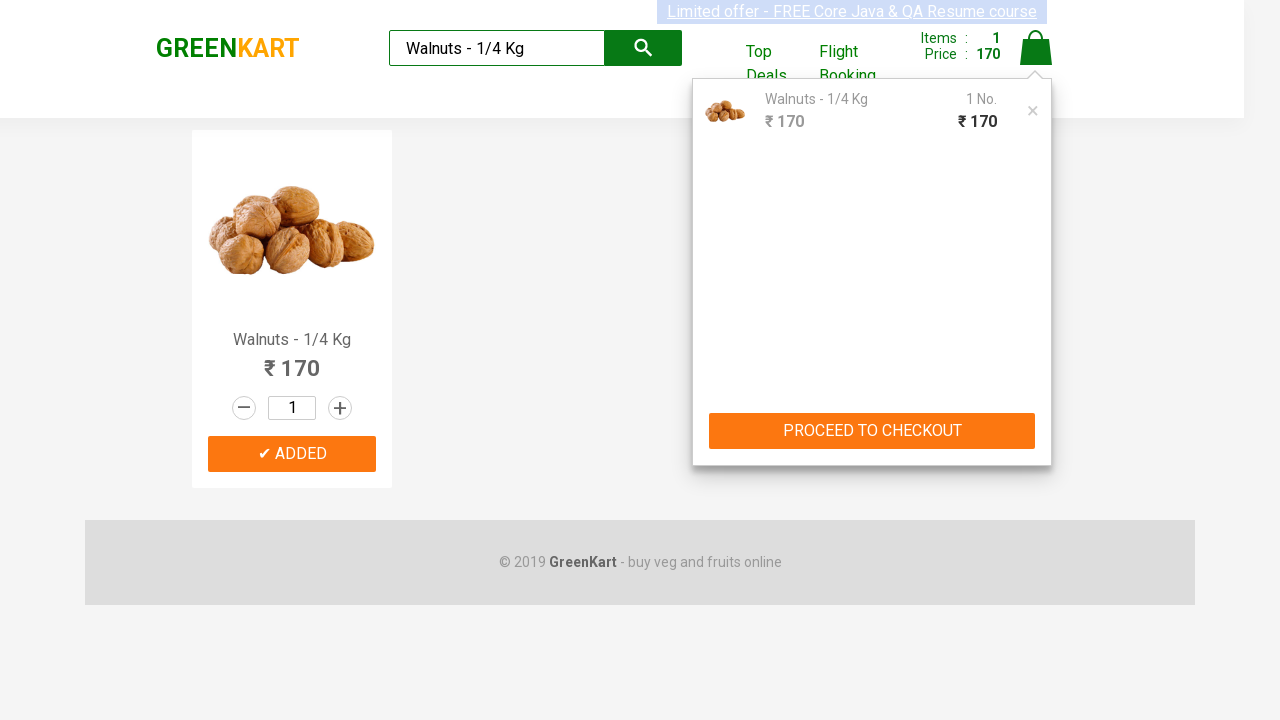

Waited for checkout page to load
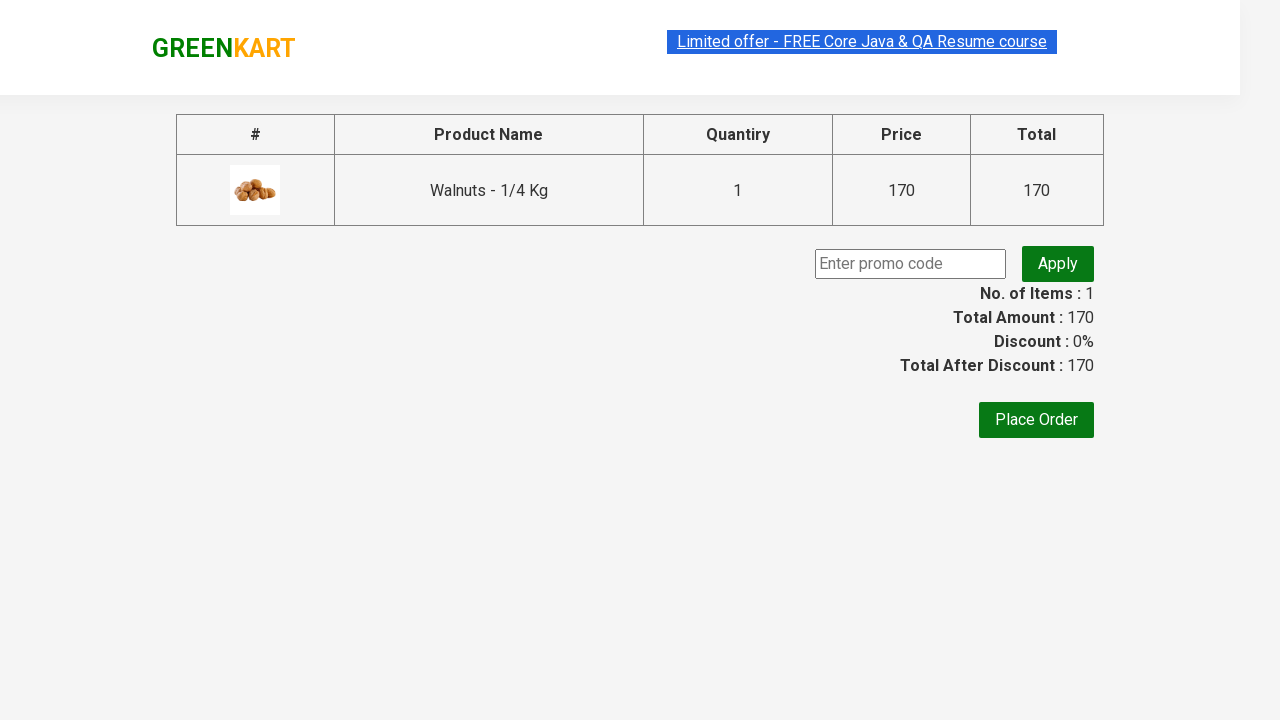

Clicked Place Order button at (1036, 420) on button:has-text('Place Order')
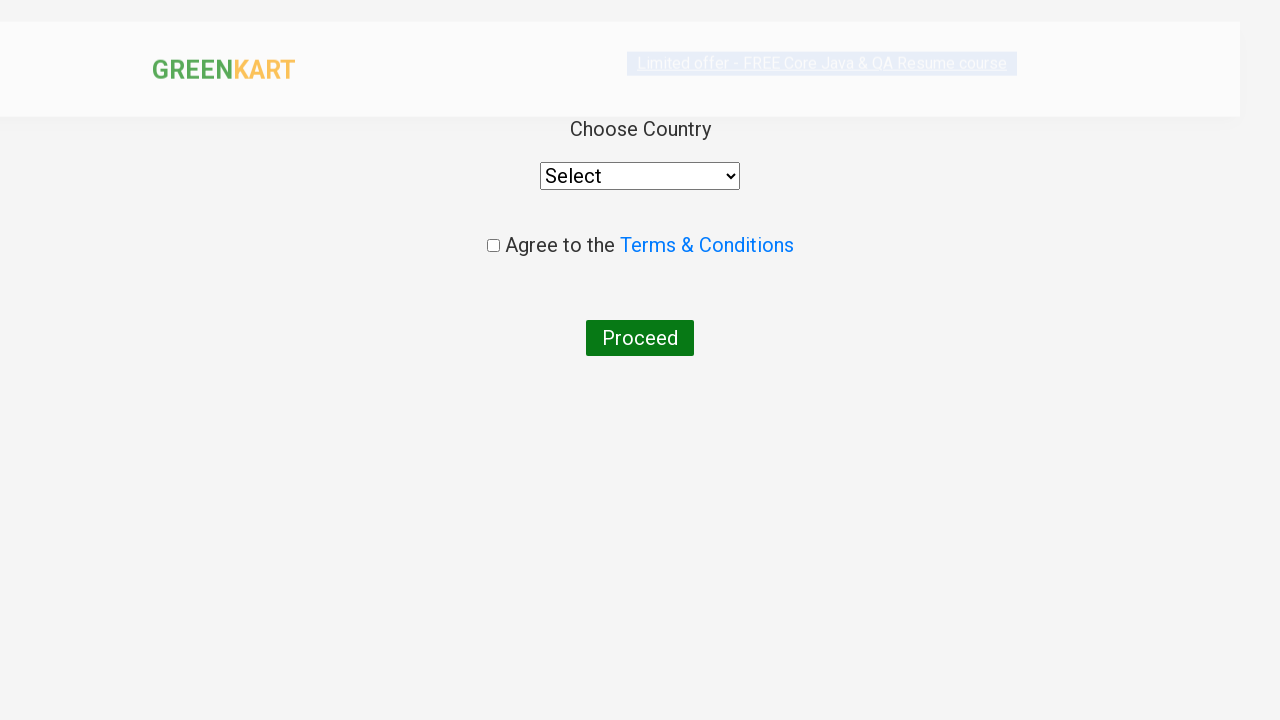

Clicked on country dropdown at (640, 176) on select
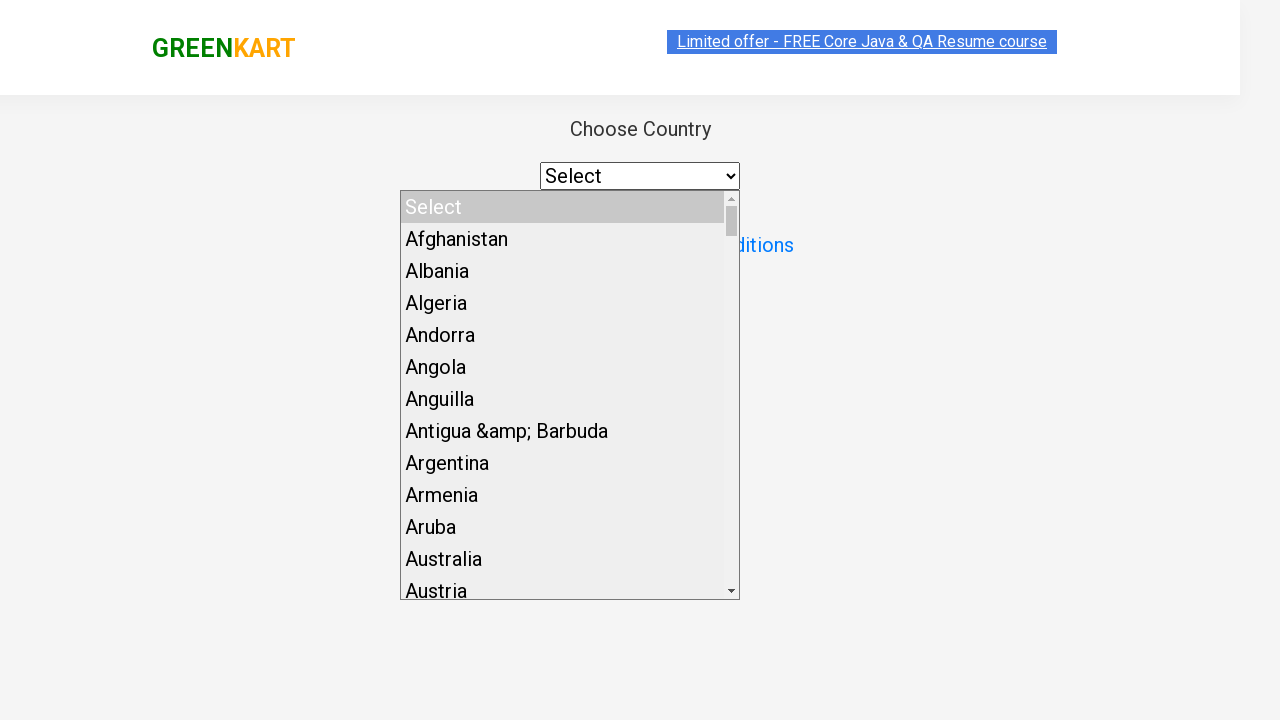

Selected country from dropdown (index 1) on select
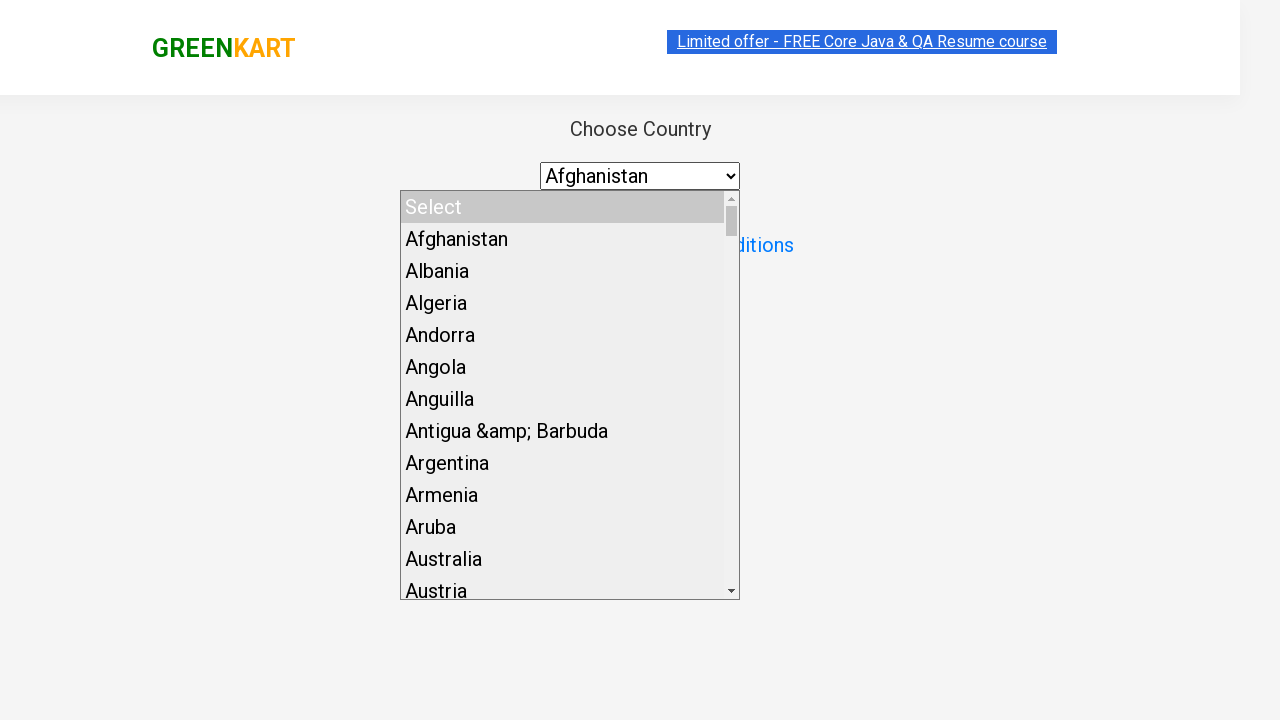

Checked Terms and Conditions checkbox at (493, 246) on input[type='checkbox']
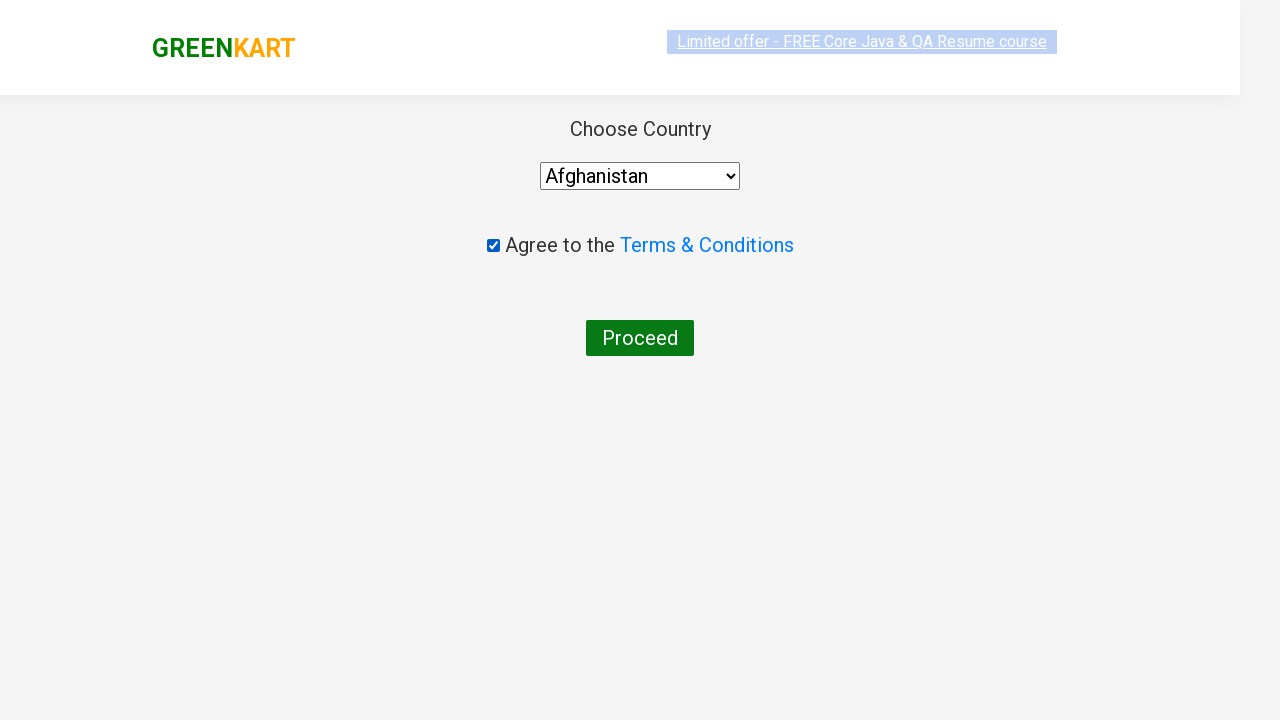

Clicked Proceed button to complete order at (640, 338) on button:has-text('Proceed')
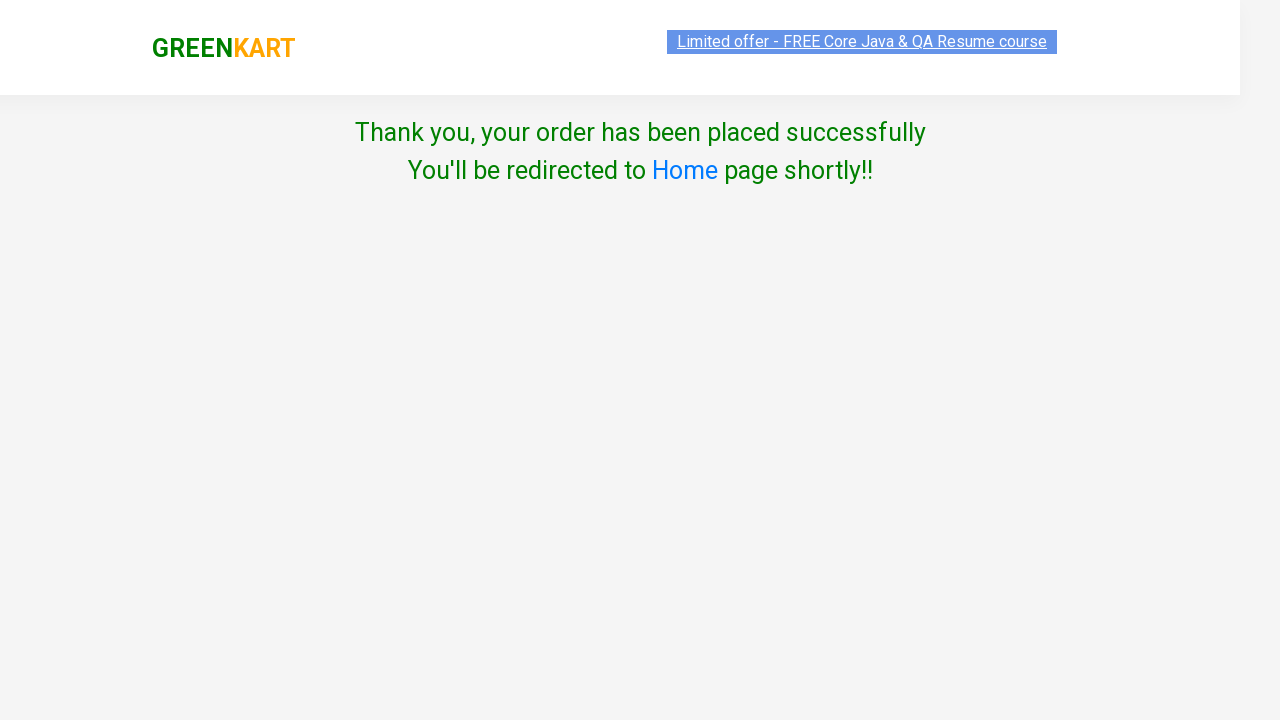

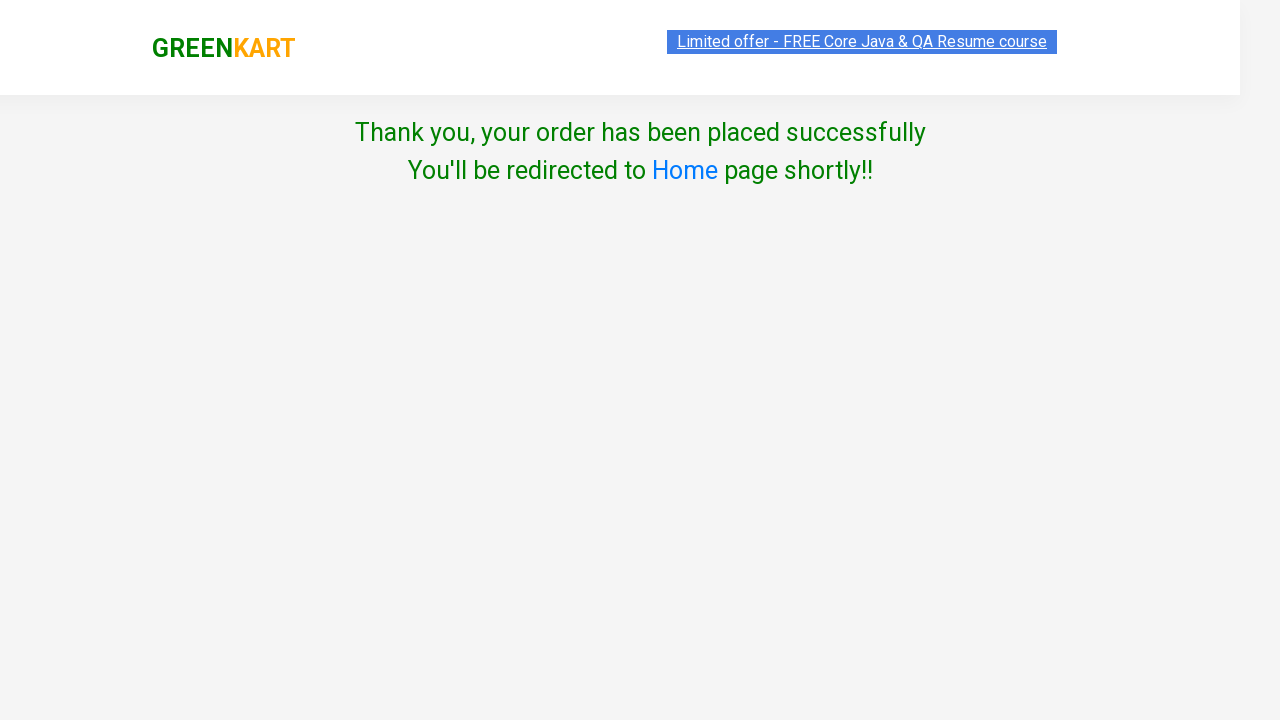